Tests window switching functionality by clicking a link that opens a new window, switching to the new window to verify its content, then switching back to the parent window to verify its content.

Starting URL: https://the-internet.herokuapp.com/

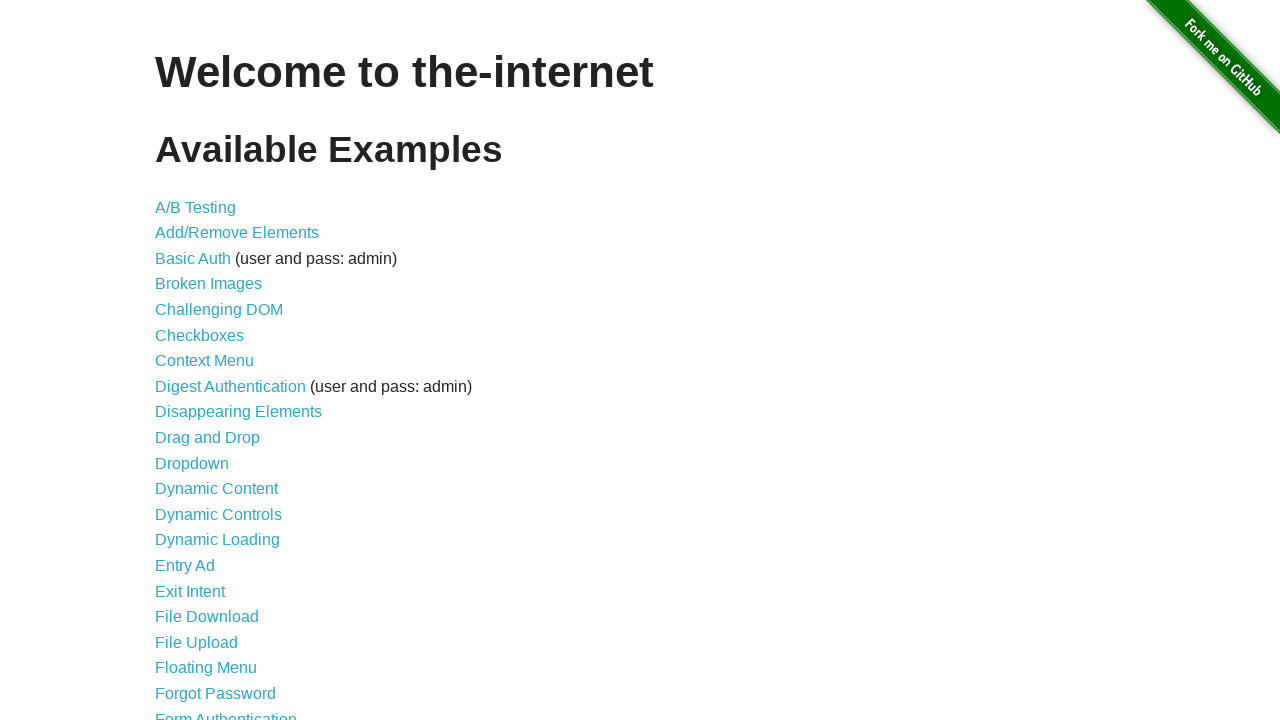

Clicked on 'Multiple Windows' link at (218, 369) on xpath=//a[text()='Multiple Windows']
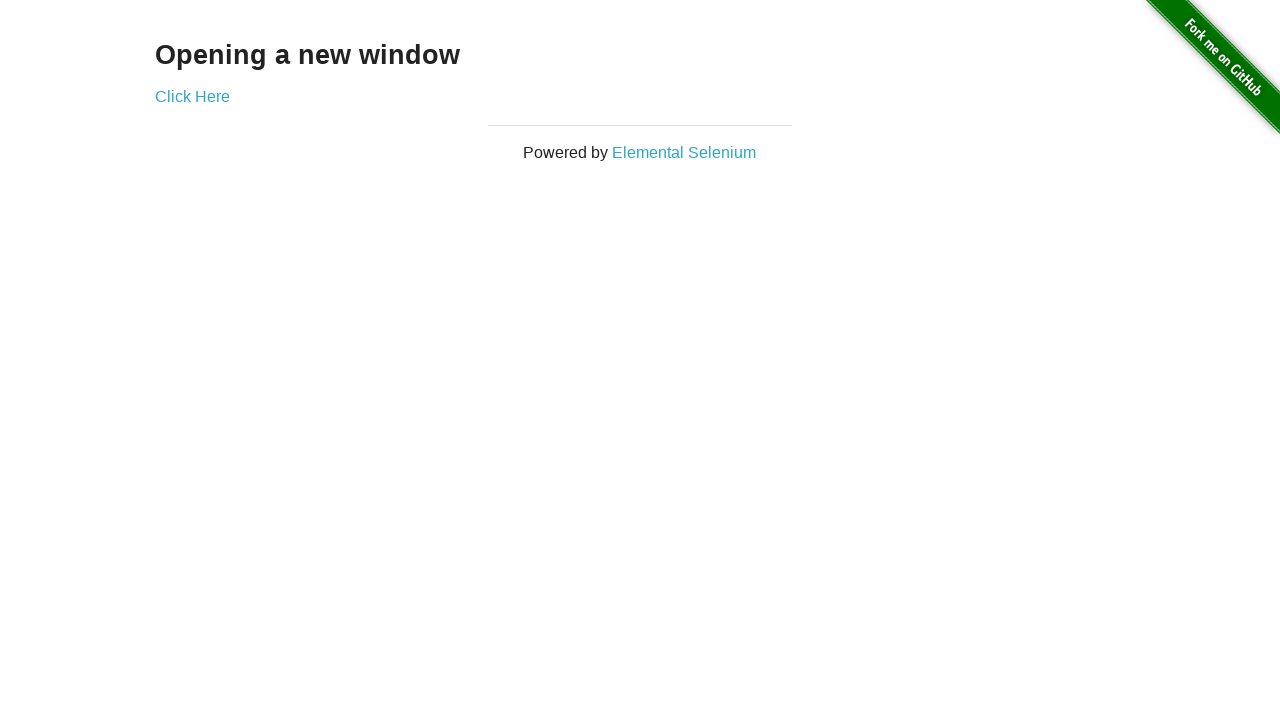

Clicked link to open new window at (192, 96) on a[href*='windows']
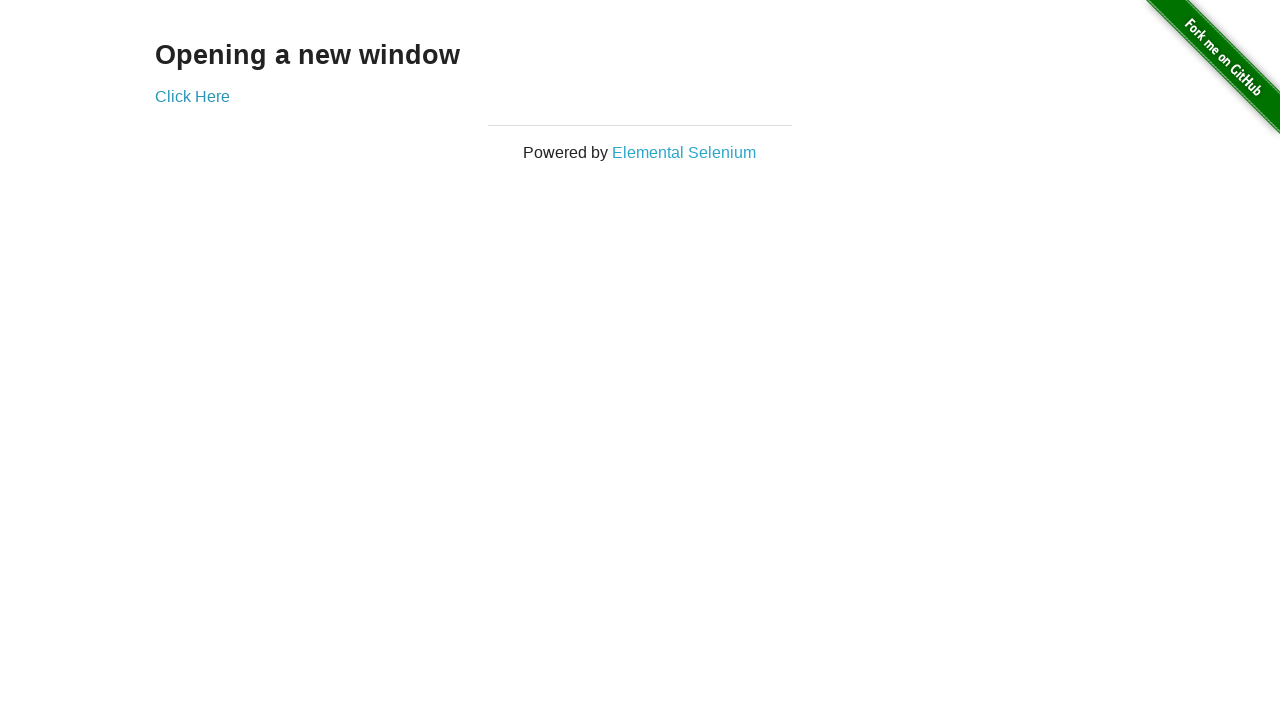

Retrieved new window/page object
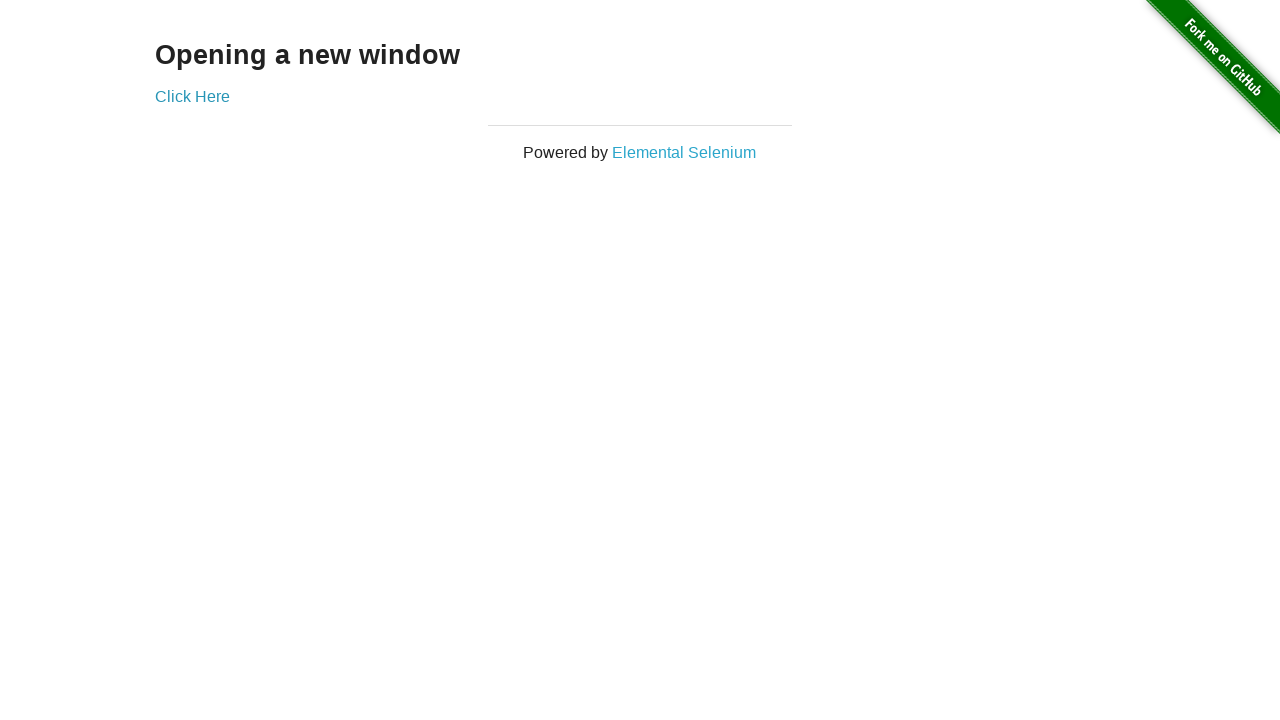

New window loaded and verified content element present
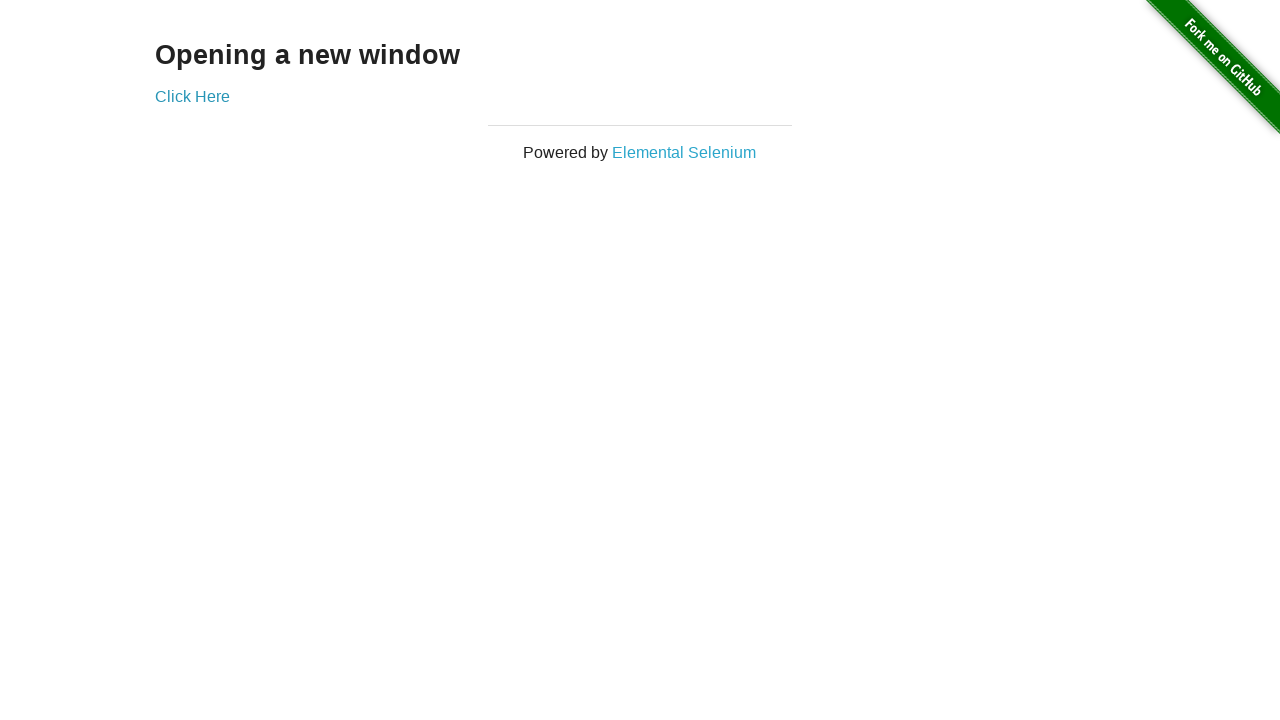

Switched back to parent window
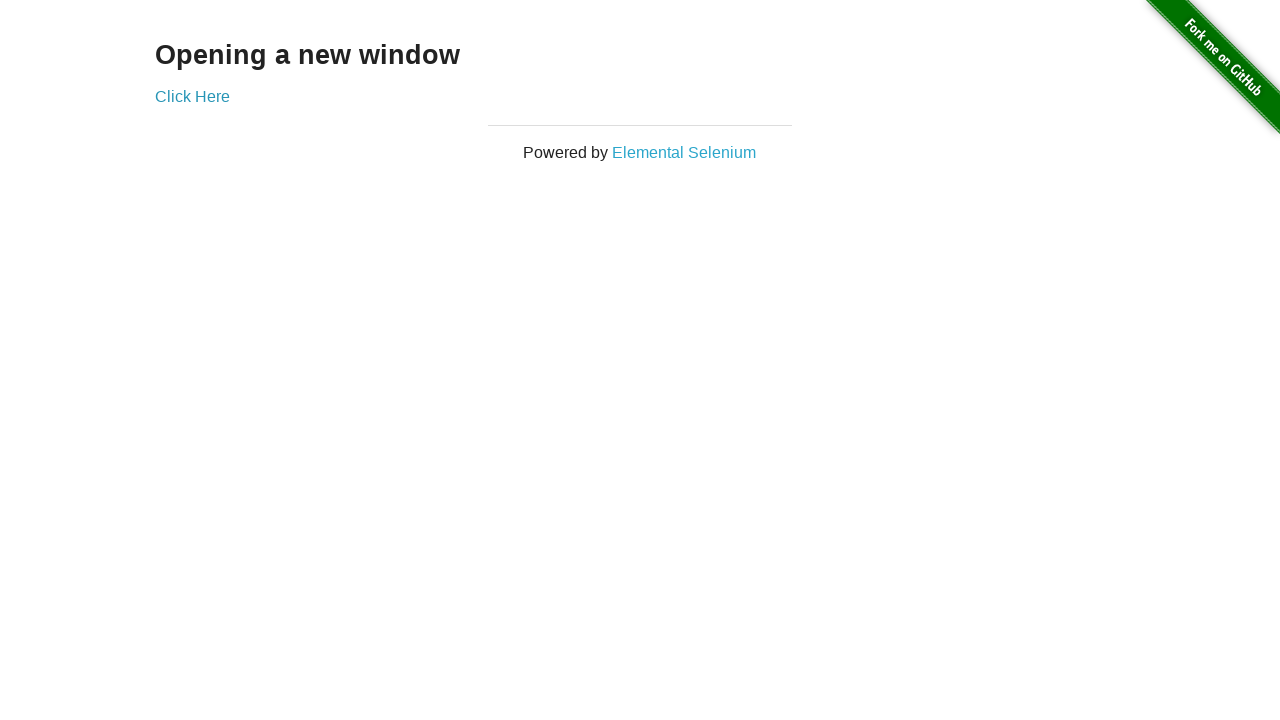

Parent window content verified
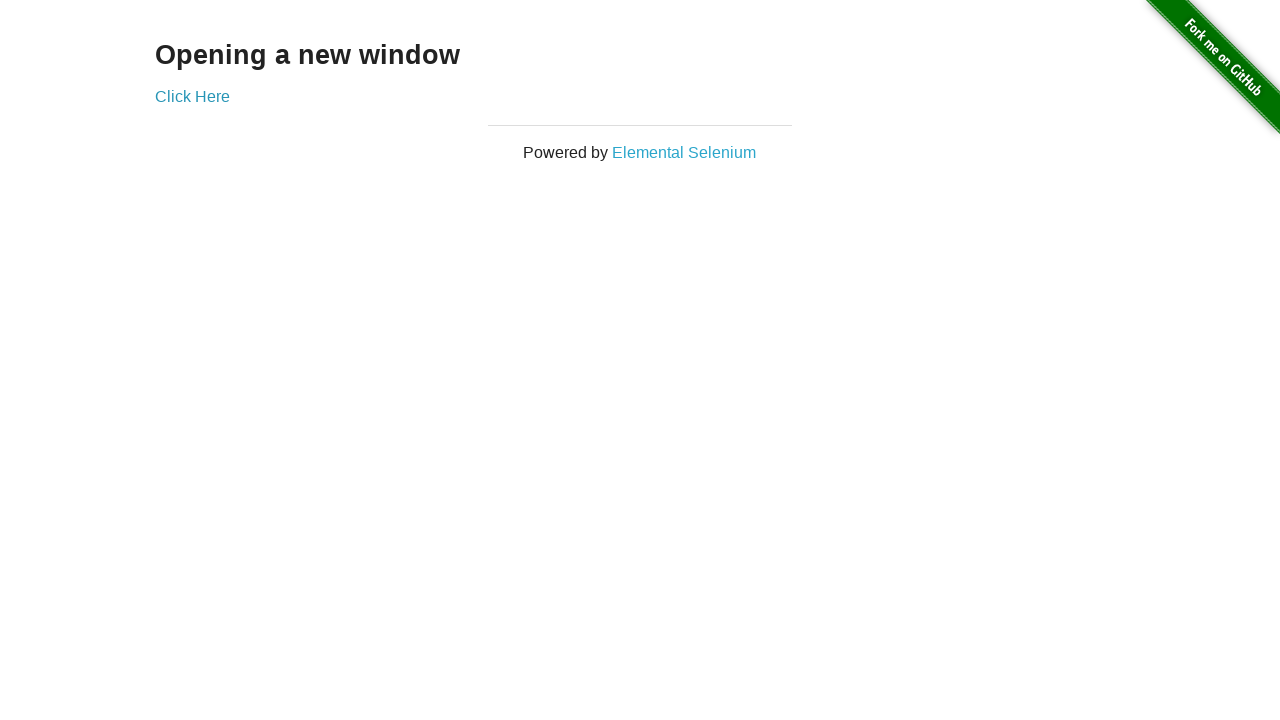

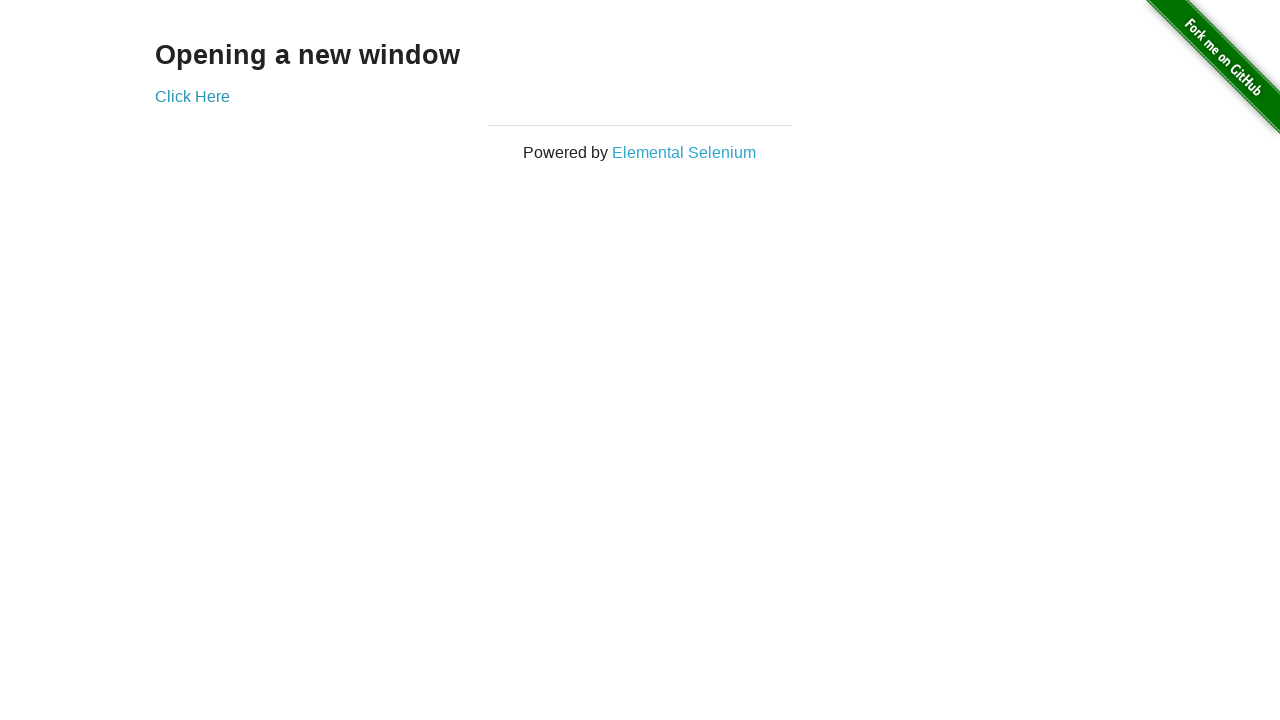